Tests keyboard input functionality by entering text and special keys and verifying the entered value is displayed

Starting URL: https://the-internet.herokuapp.com

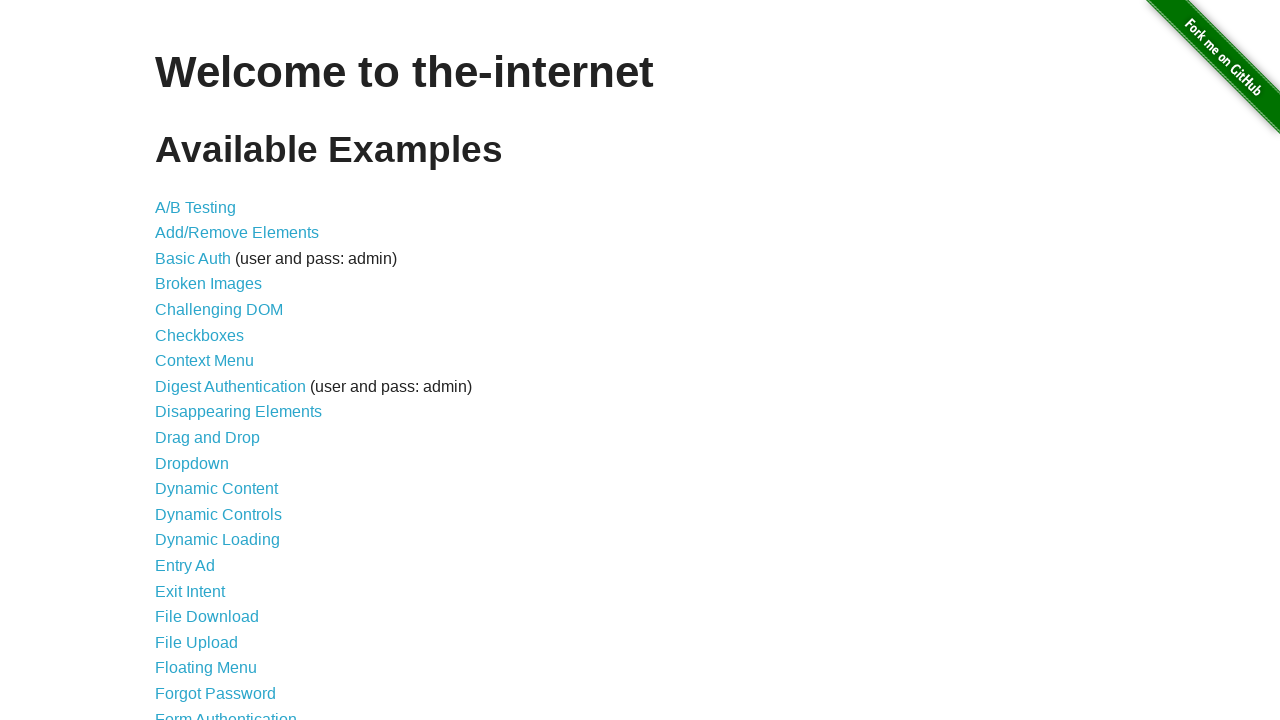

Navigated to the-internet.herokuapp.com
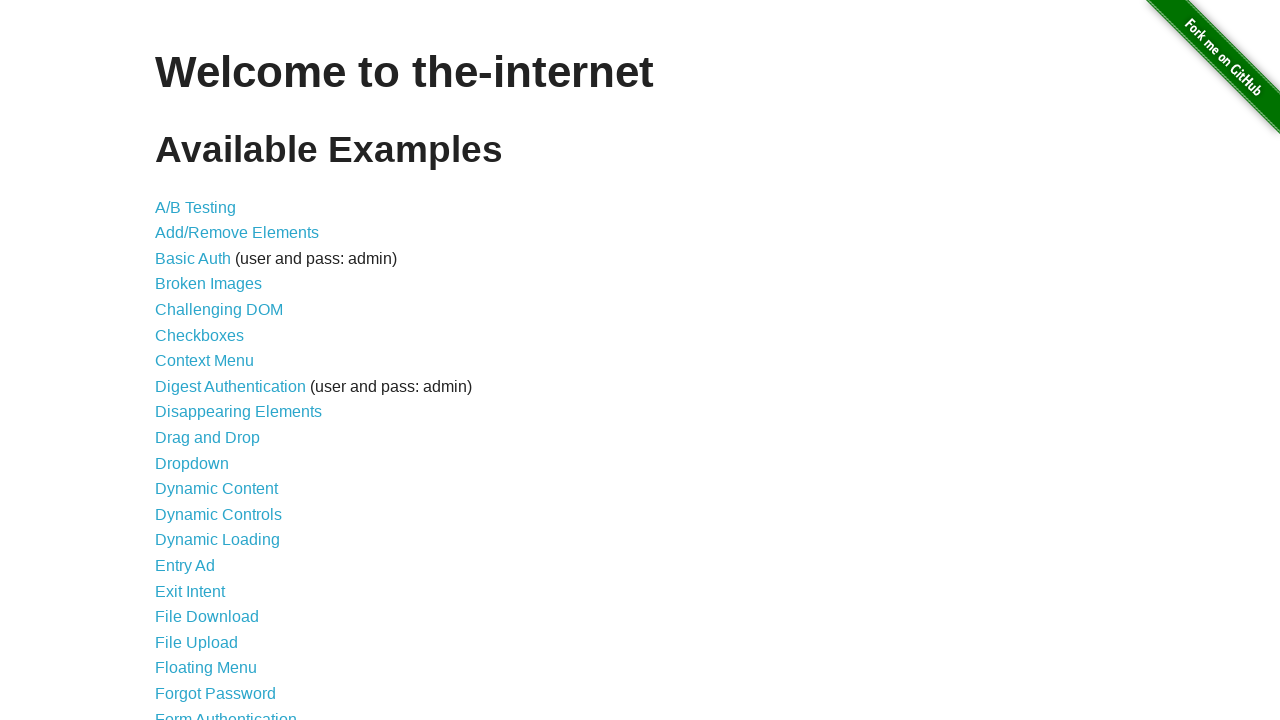

Clicked on Key Presses link at (200, 360) on text=Key Presses
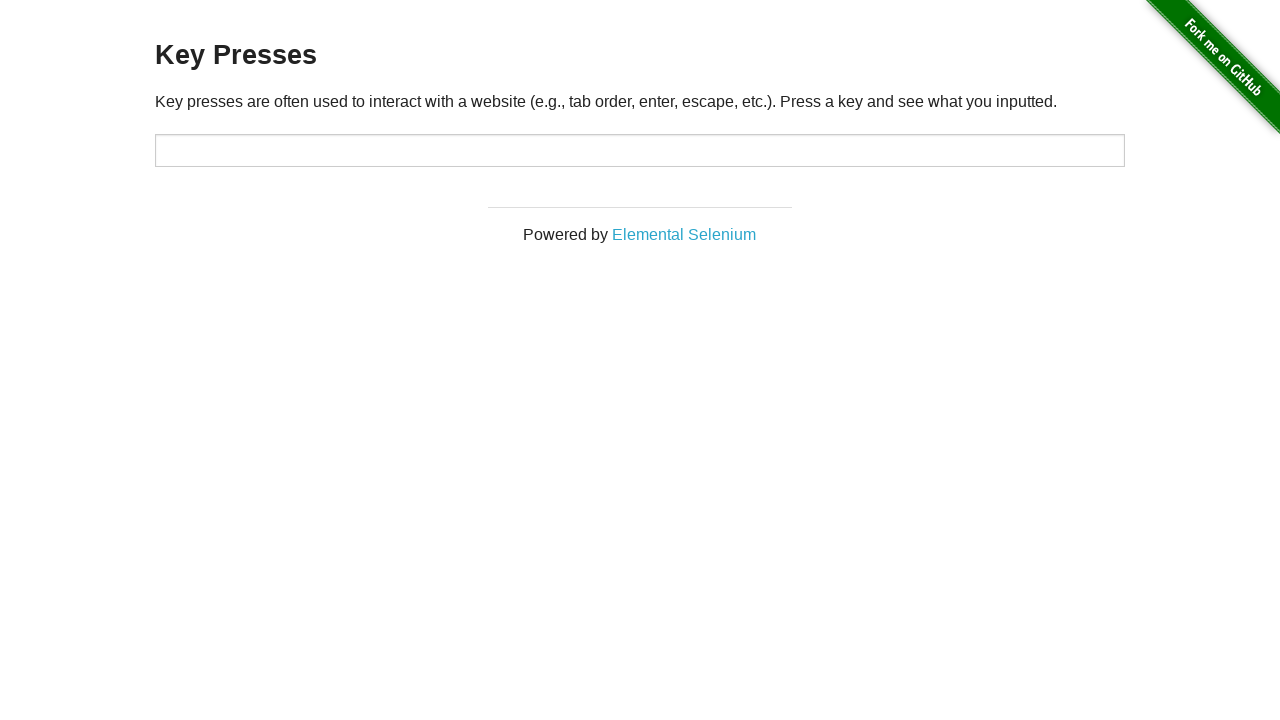

Typed letter 'A' into target field on #target
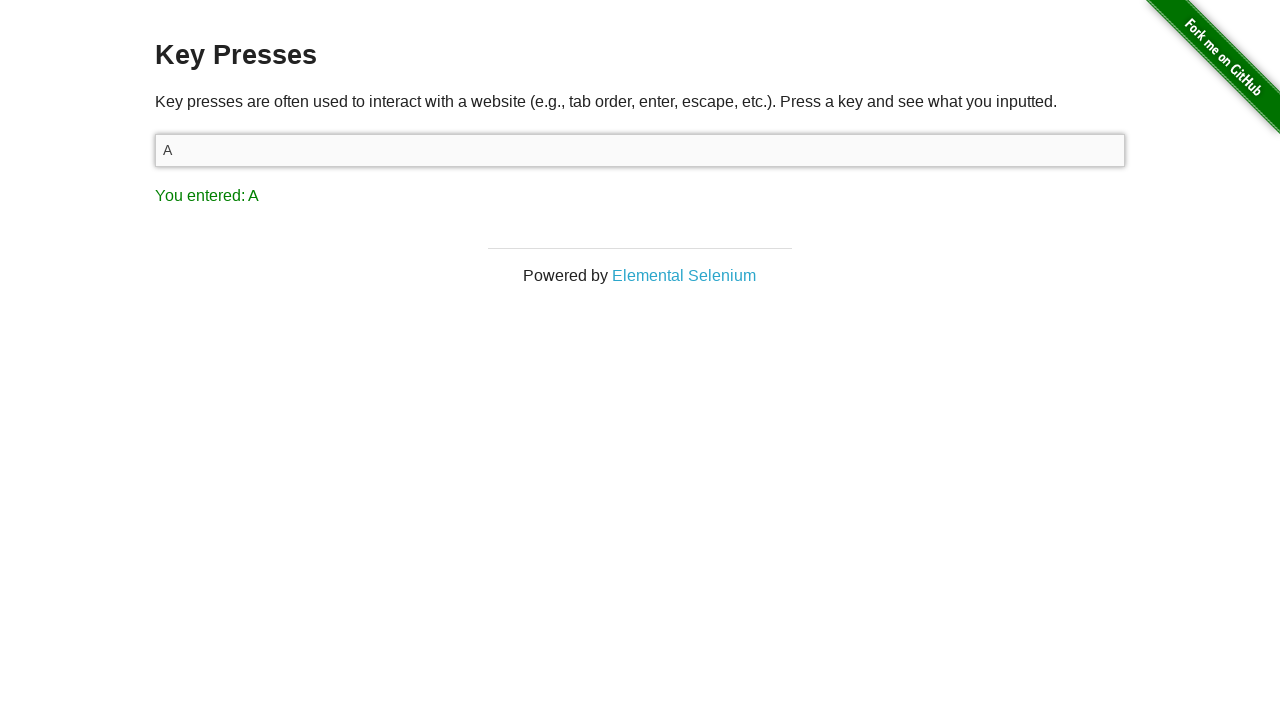

Verified that 'You entered: A' message is displayed
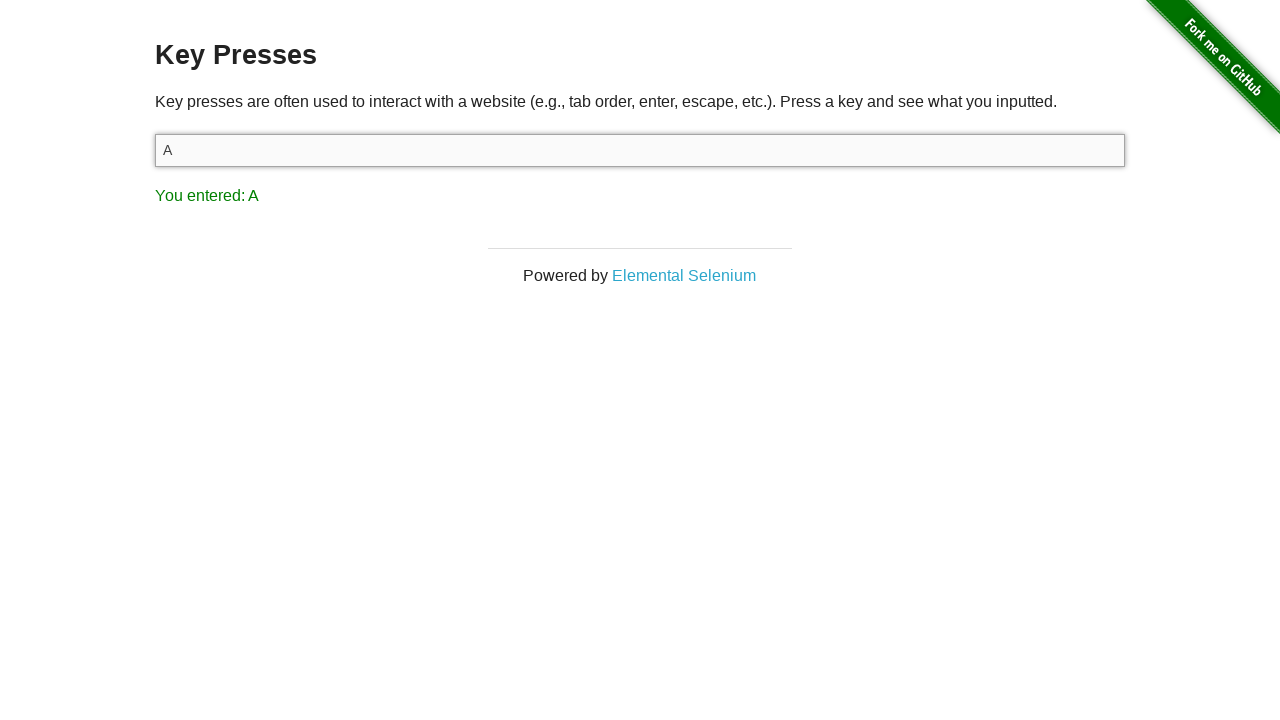

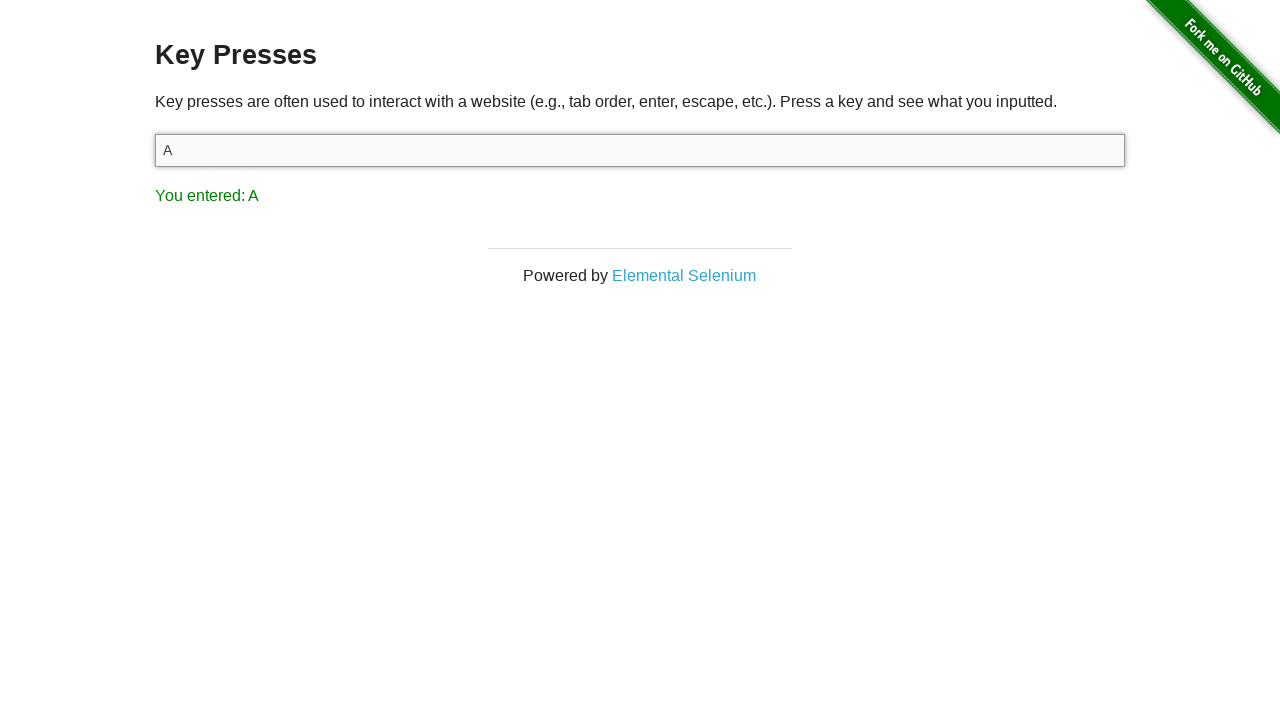